Tests visibility of text box element, hides it by clicking a button, and verifies it becomes hidden

Starting URL: https://www.rahulshettyacademy.com/AutomationPractice/

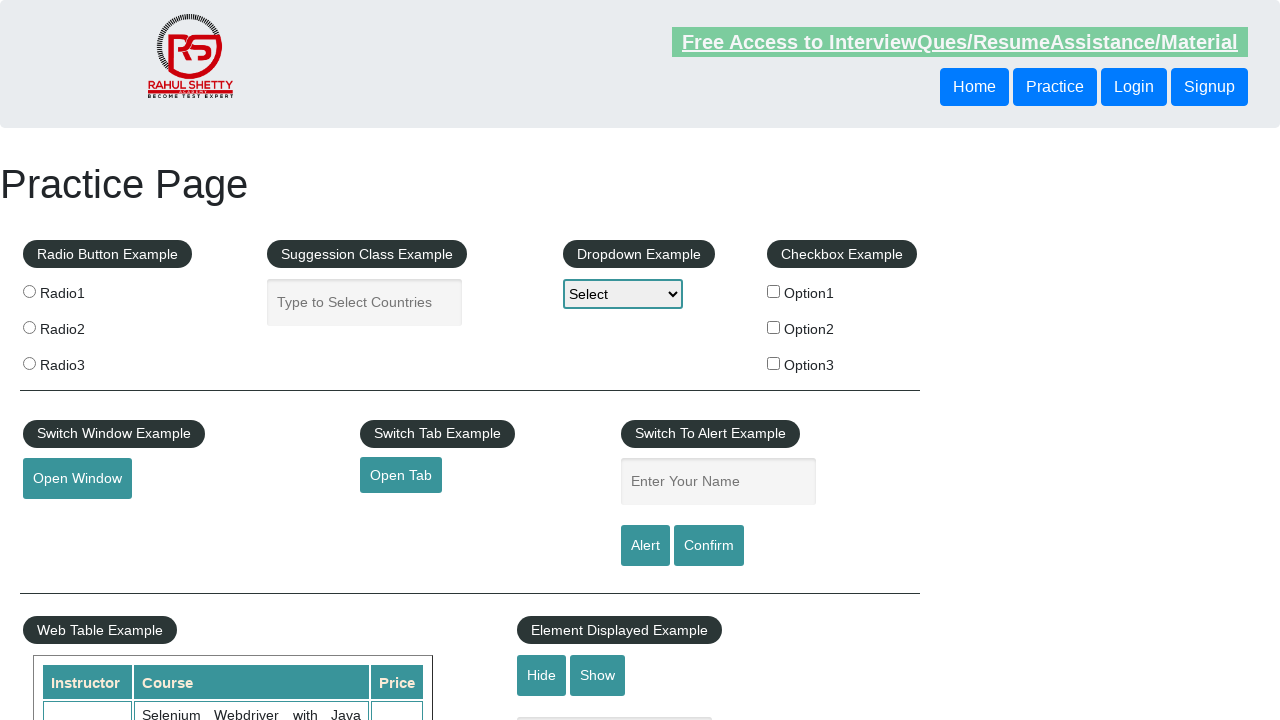

Verified text box element is visible
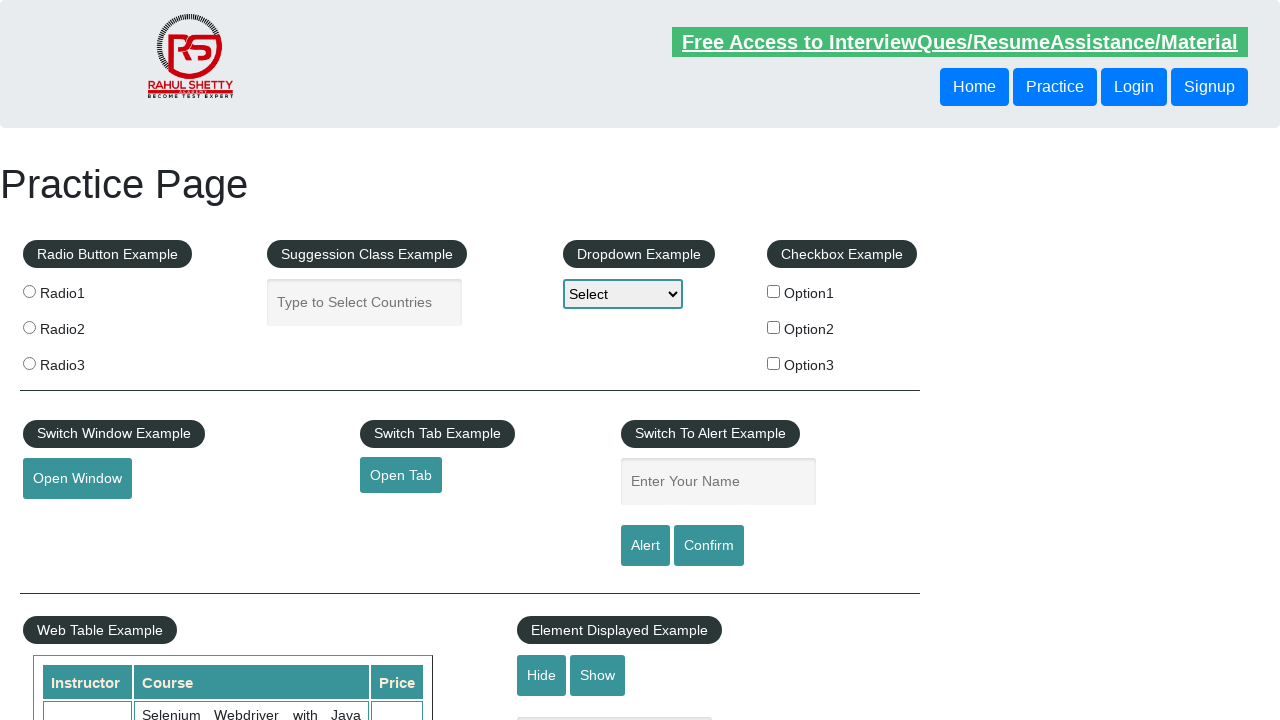

Clicked hide button to hide text box at (542, 675) on #hide-textbox
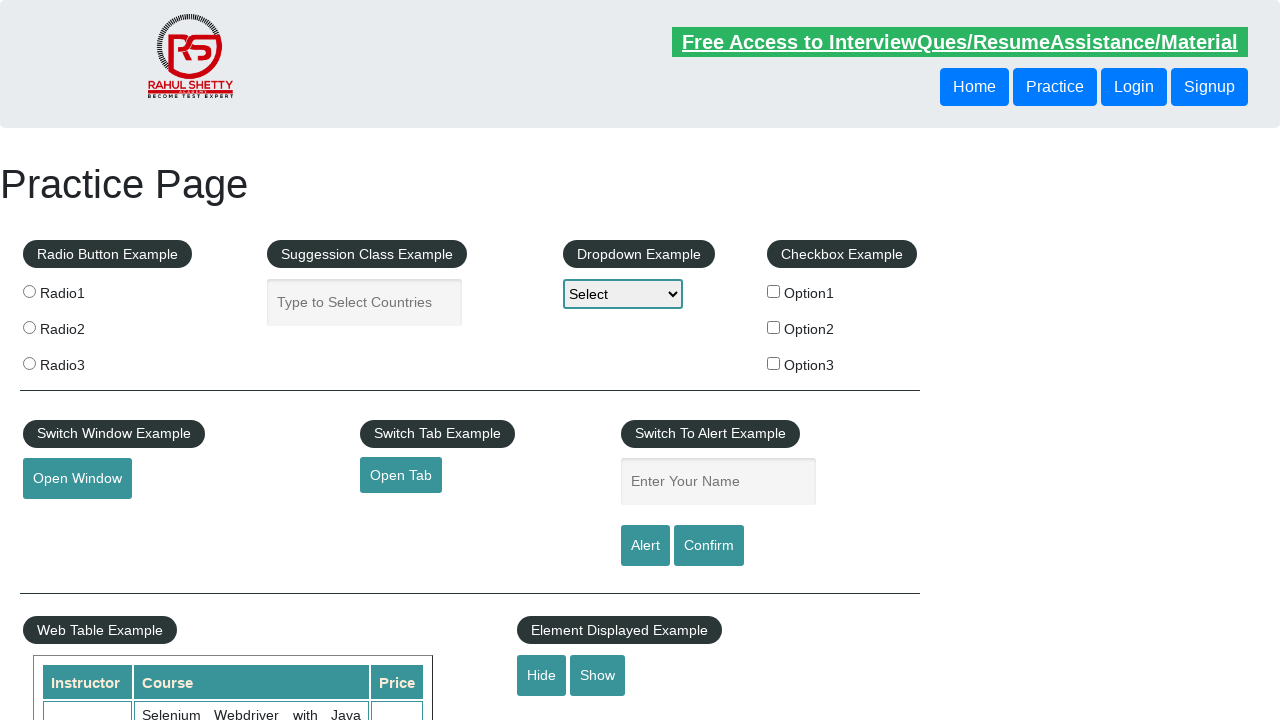

Verified text box element is now hidden
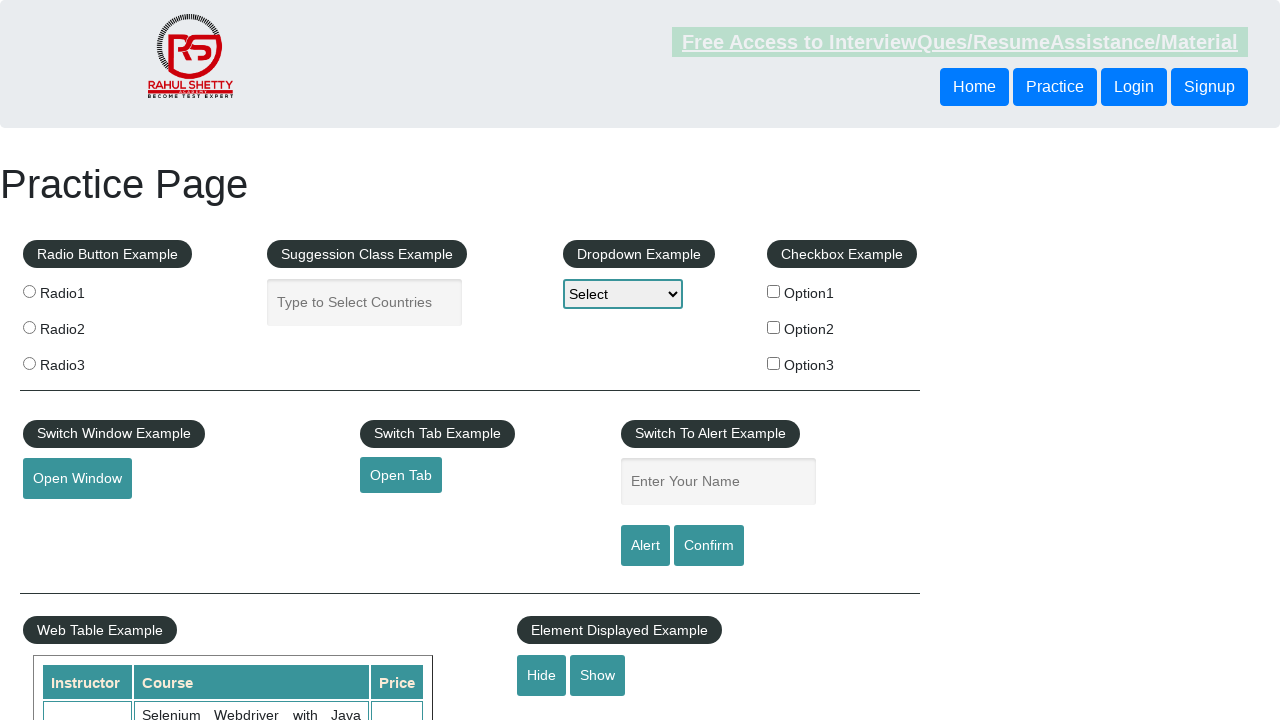

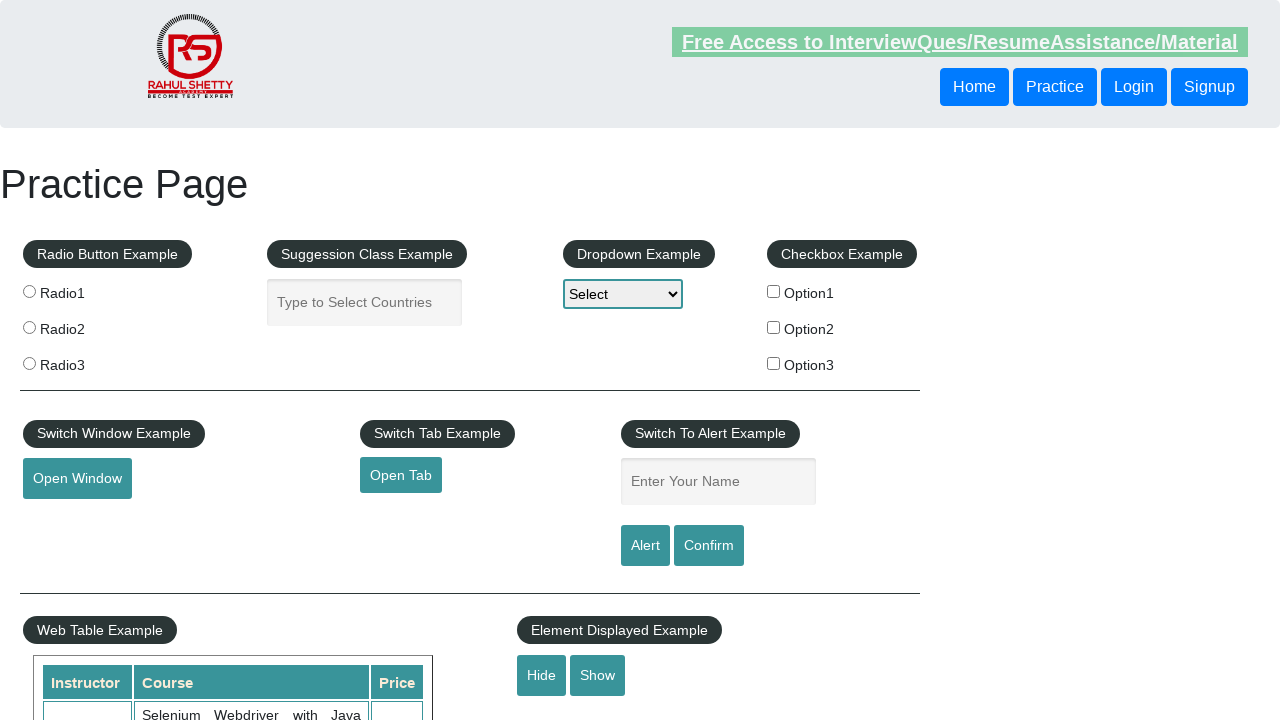